Tests iframe handling by navigating through nested iframes and entering text in an input field within the inner iframe

Starting URL: https://demo.automationtesting.in/Frames.html

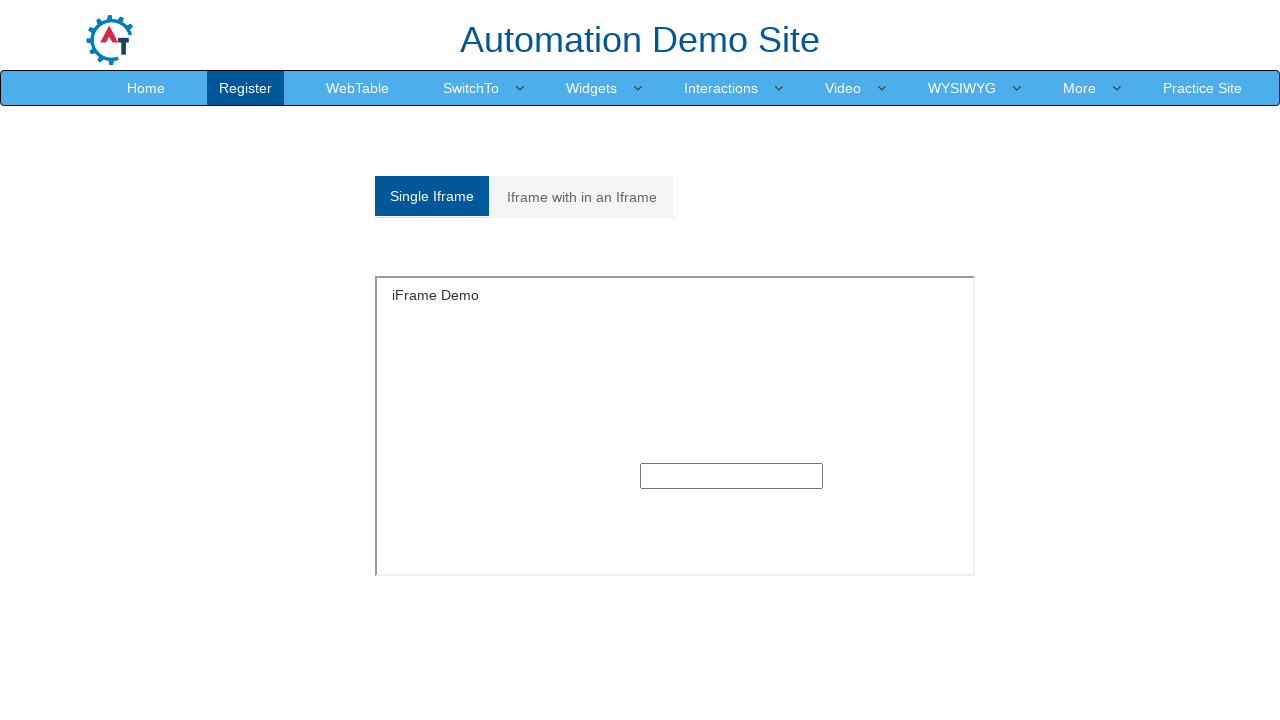

Clicked on Multiple Frames tab at (582, 197) on xpath=//a[@class='analystic' and @href='#Multiple']
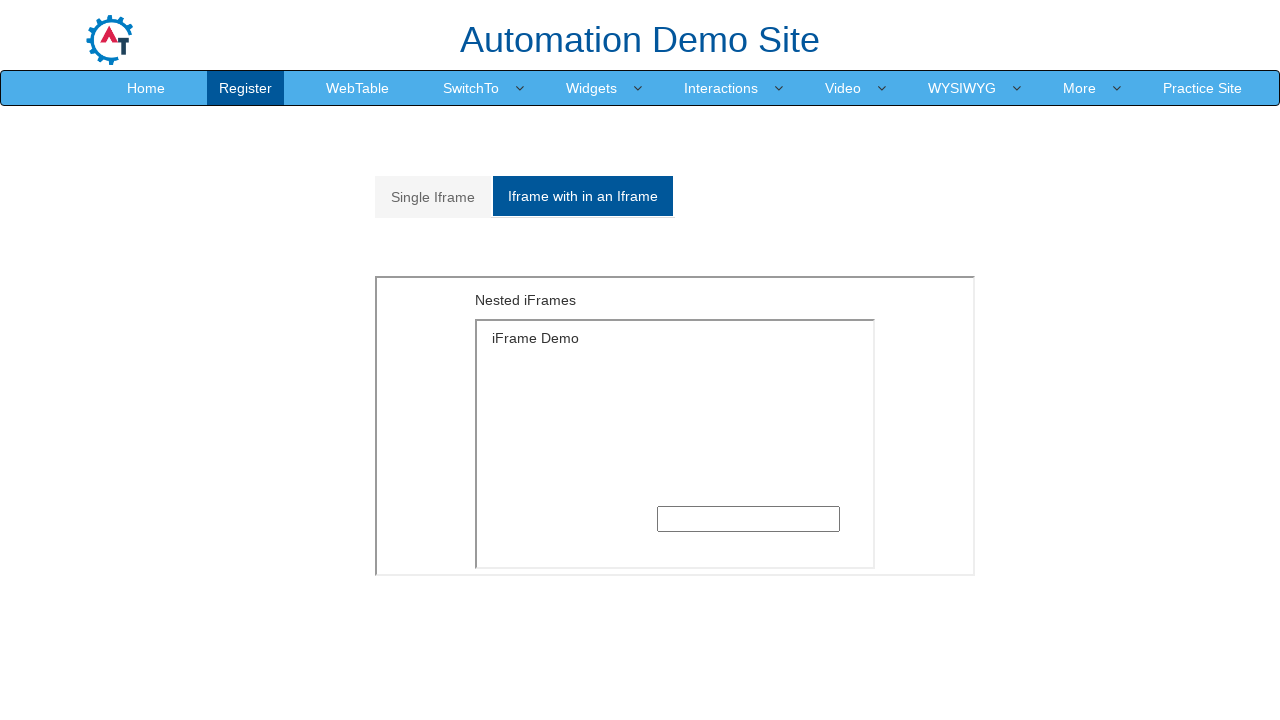

Located outer iframe with src='MultipleFrames.html'
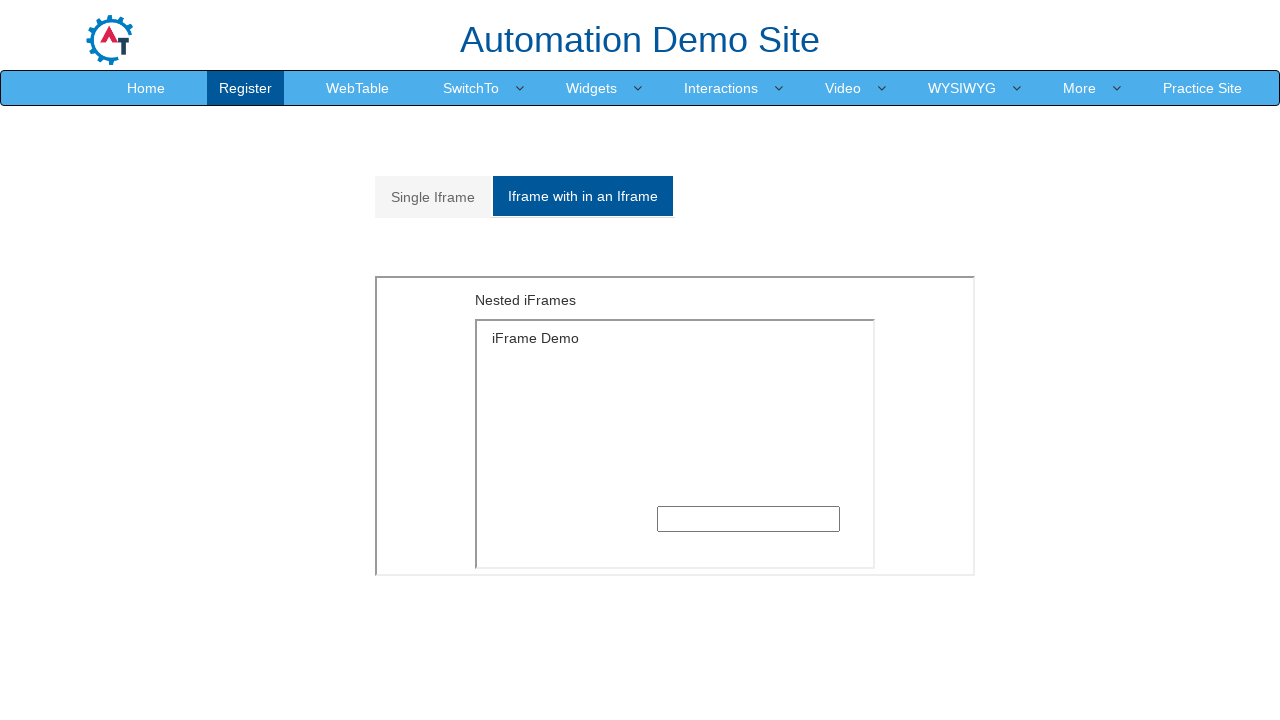

Located inner iframe with src='SingleFrame.html' within outer frame
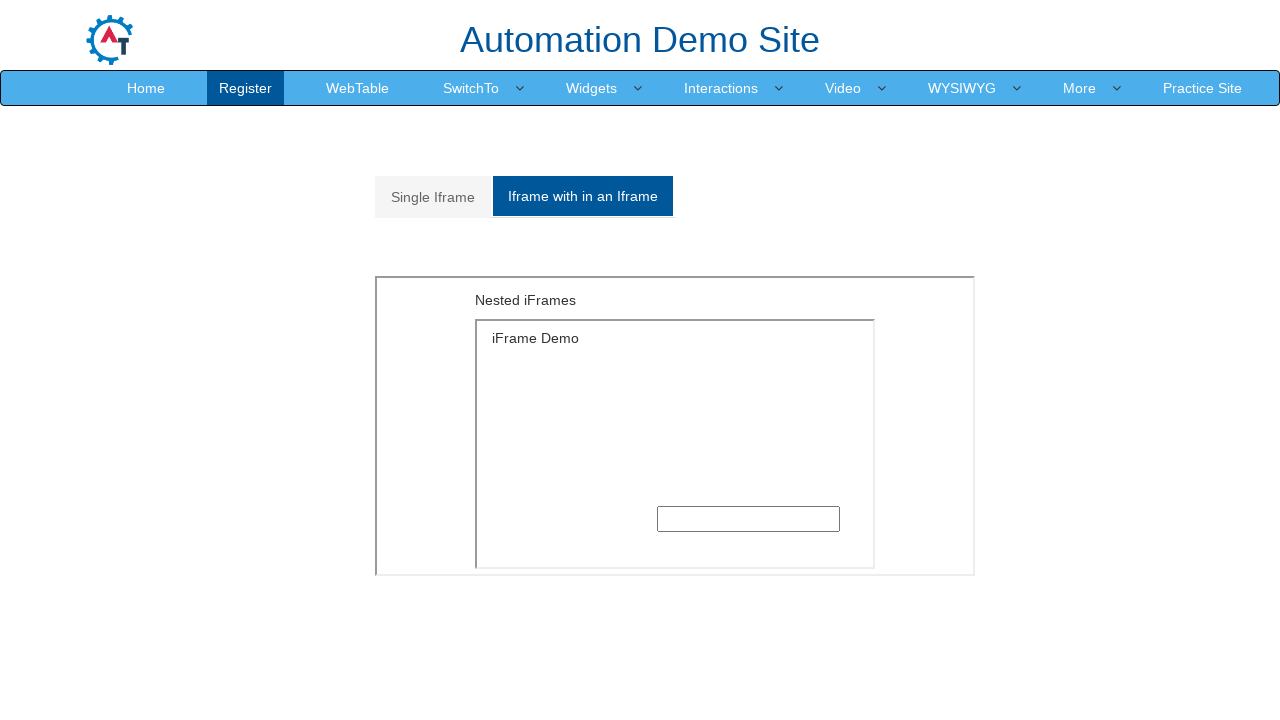

Entered text 'you have mastered selenium' in input field within inner iframe on xpath=//iframe[@src='MultipleFrames.html'] >> internal:control=enter-frame >> xp
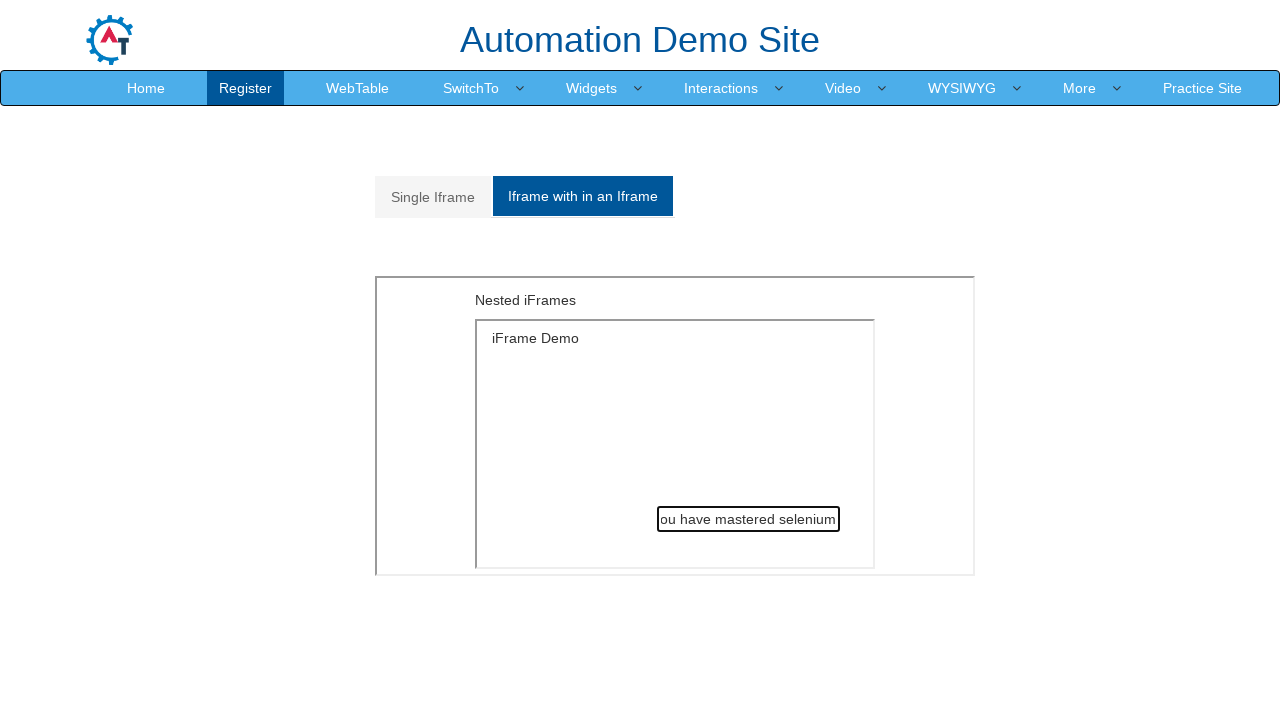

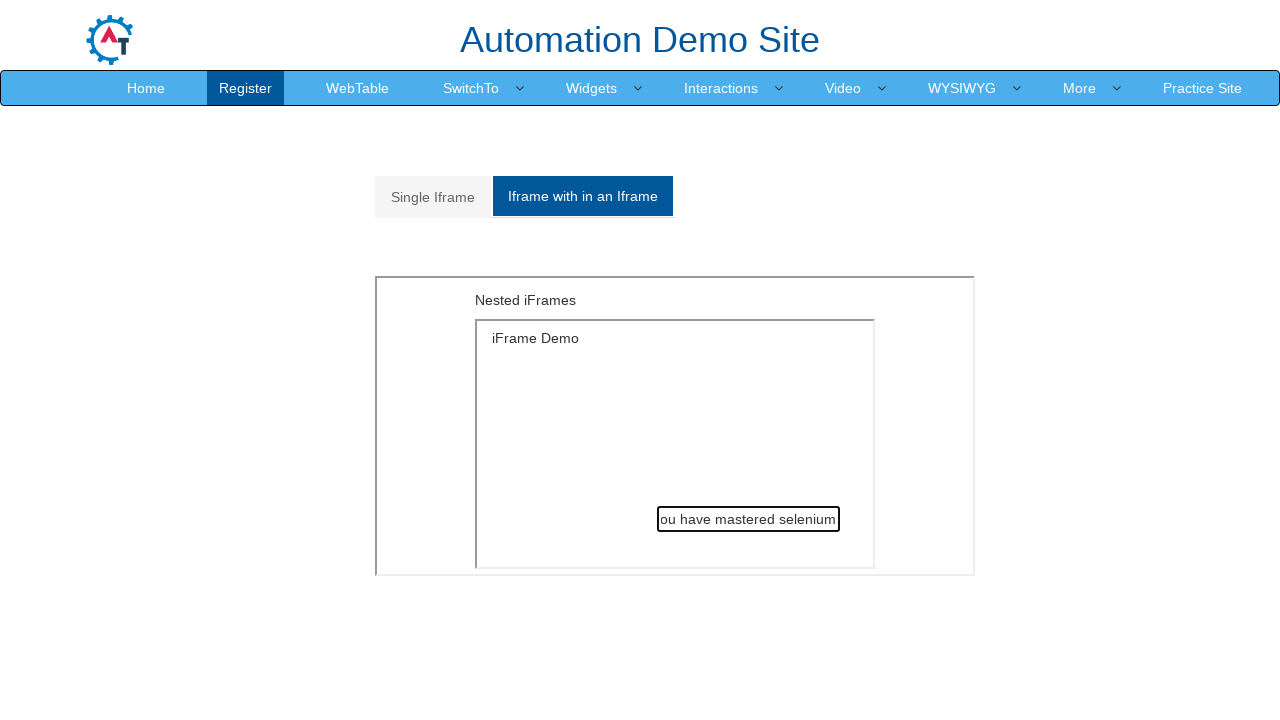